Tests the search filter functionality on a produce offers page by searching for "Rice" and verifying that the filtered results match

Starting URL: https://rahulshettyacademy.com/seleniumPractise/#/offers

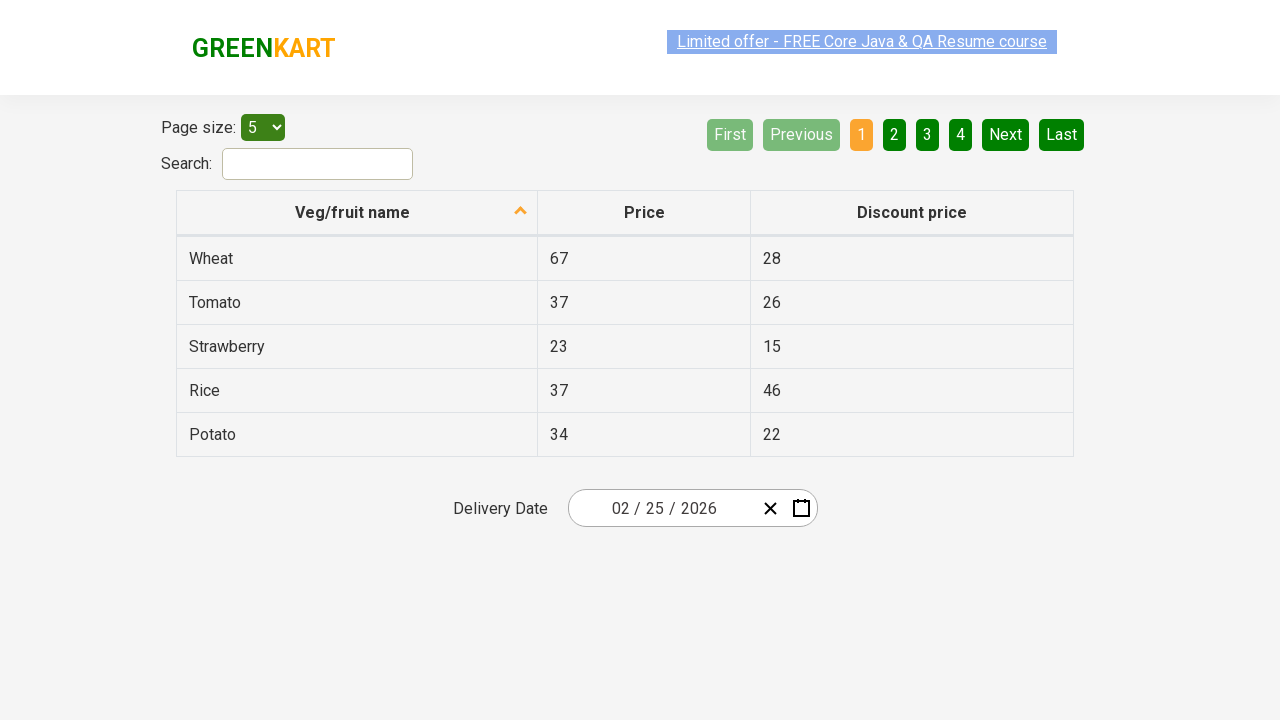

Entered 'Rice' in the search field on #search-field
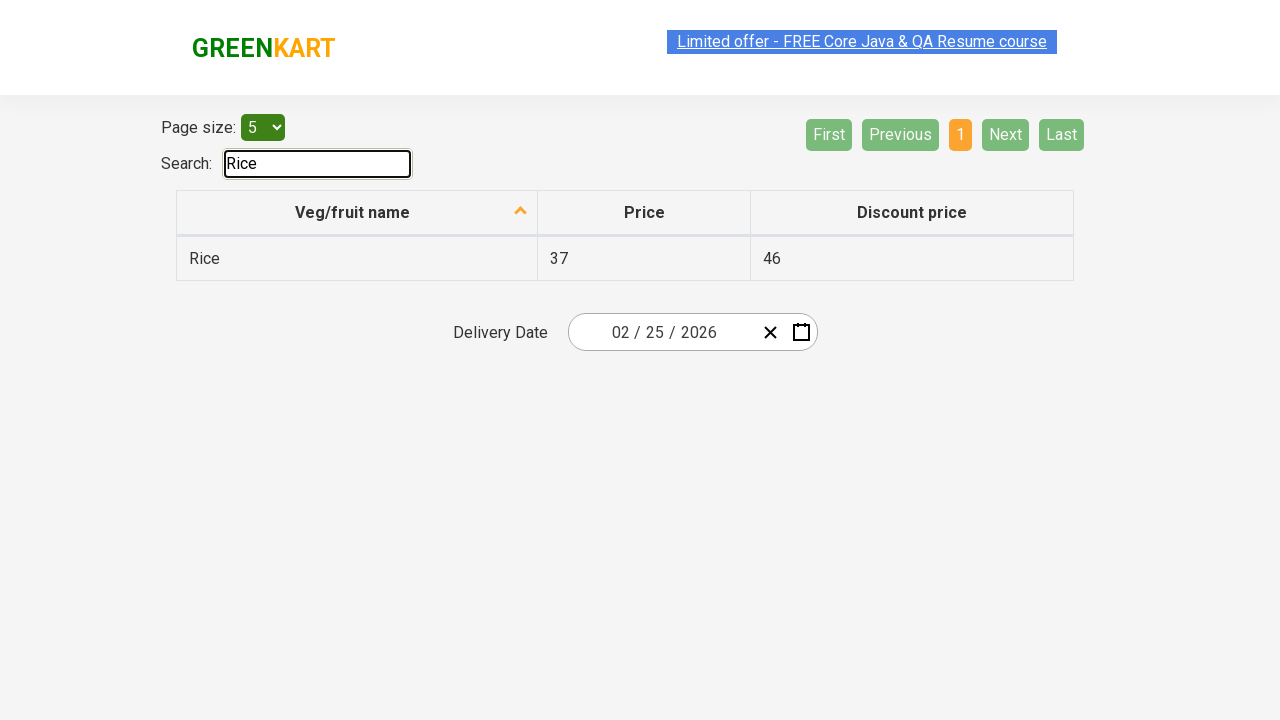

Waited for the table to update with filtered results
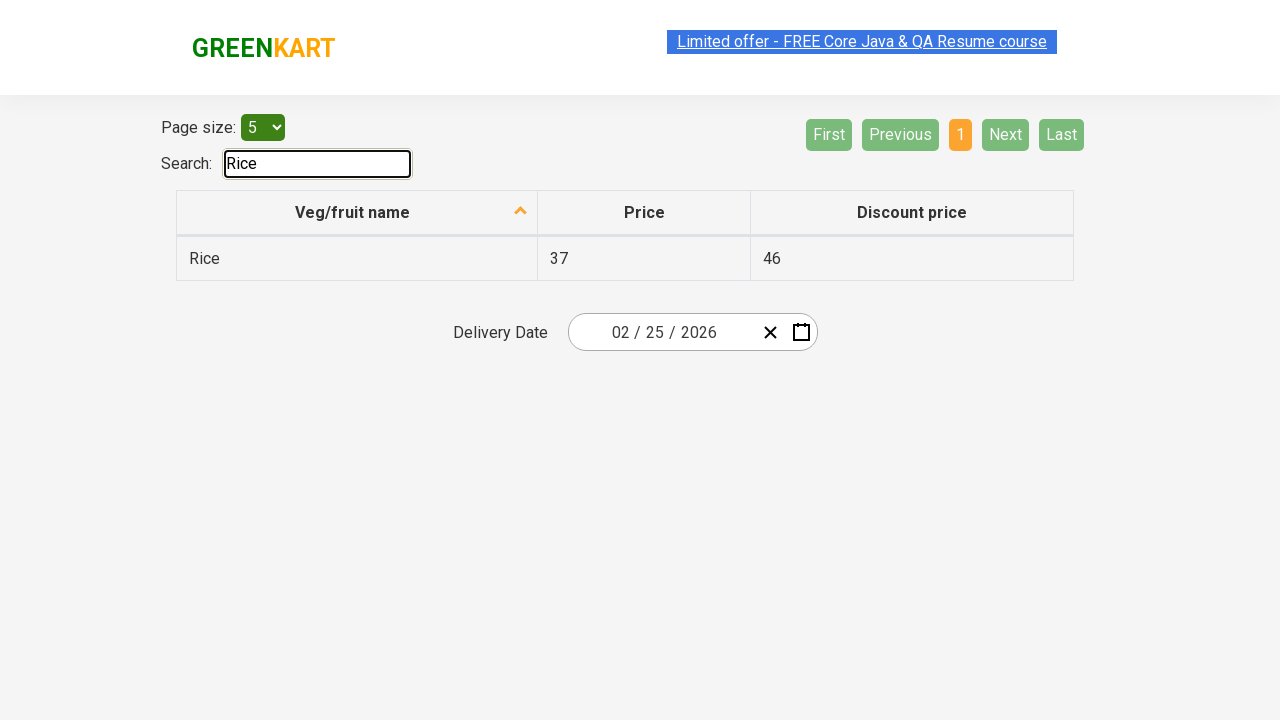

Retrieved all vegetable names from the first column of filtered results
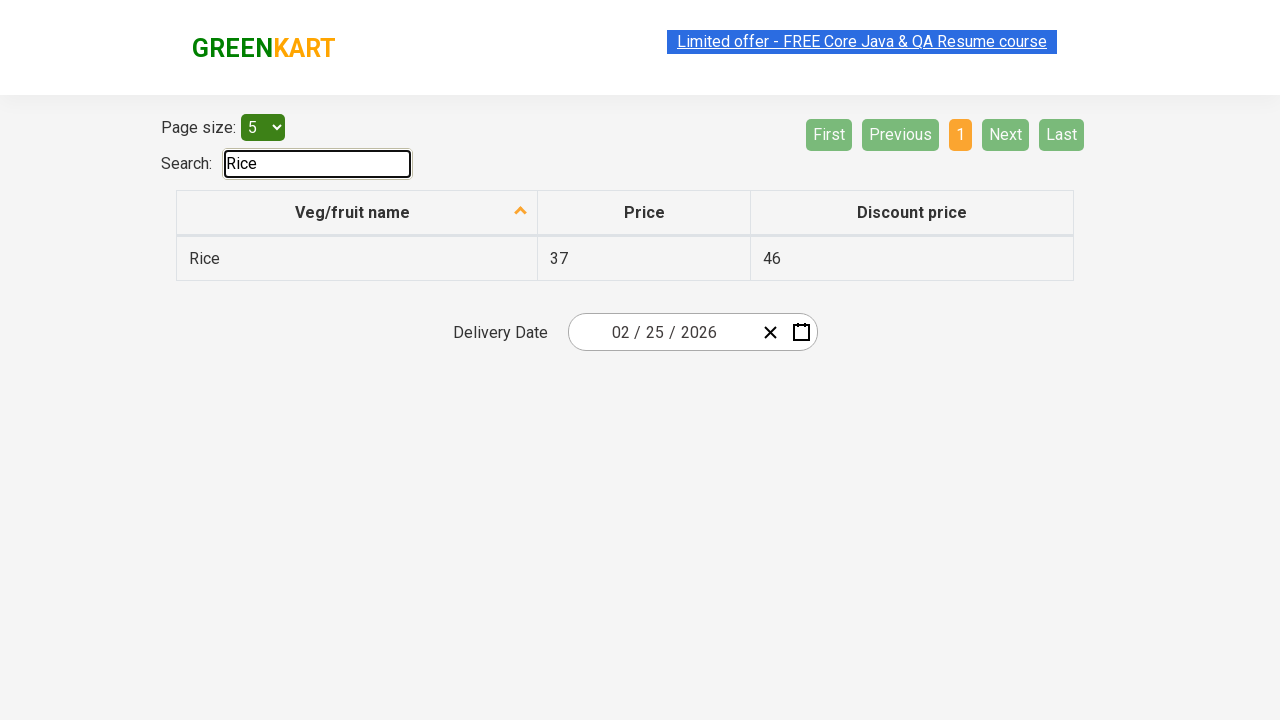

Filtered results to find entries containing 'Rice': 1 out of 1 results
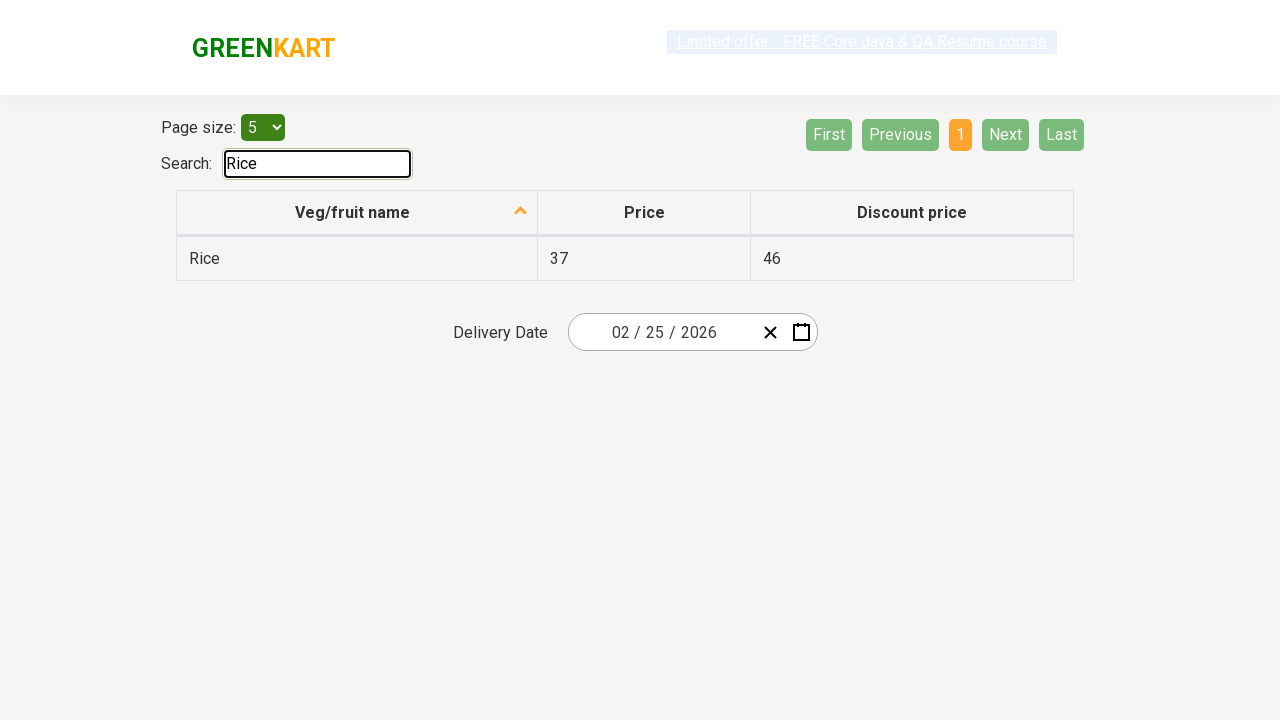

Verified that all filtered results contain 'Rice'
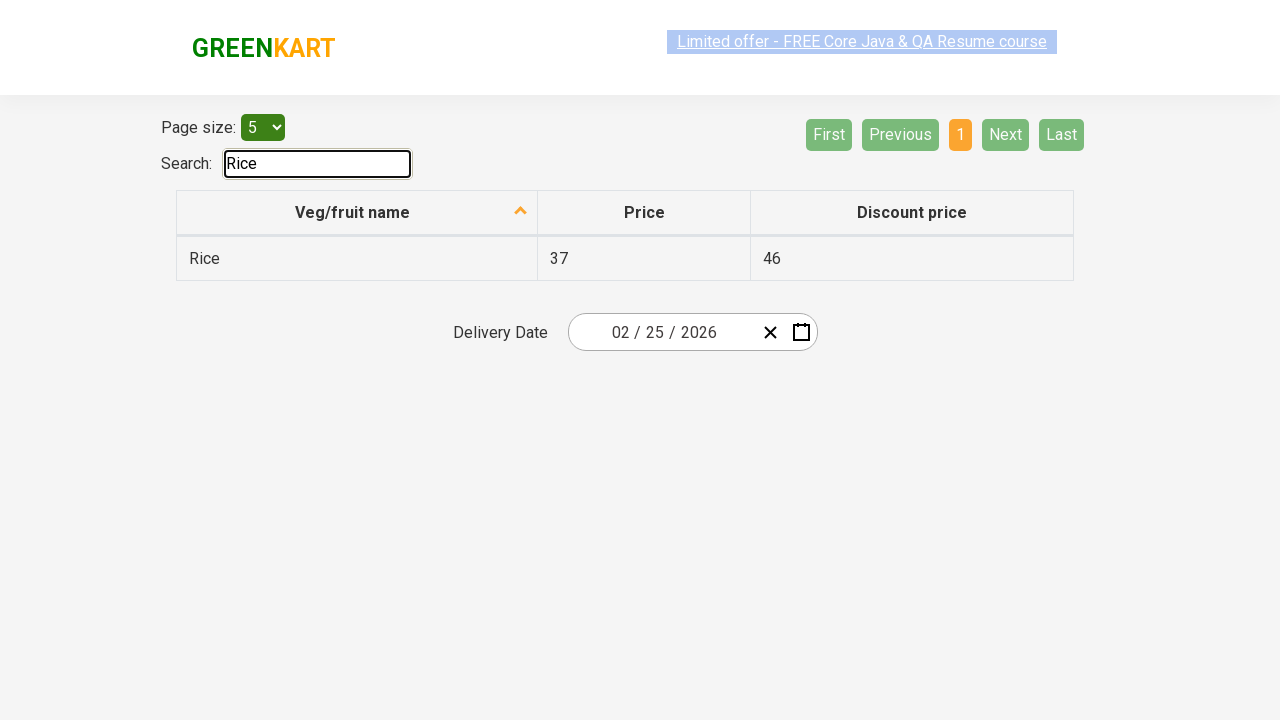

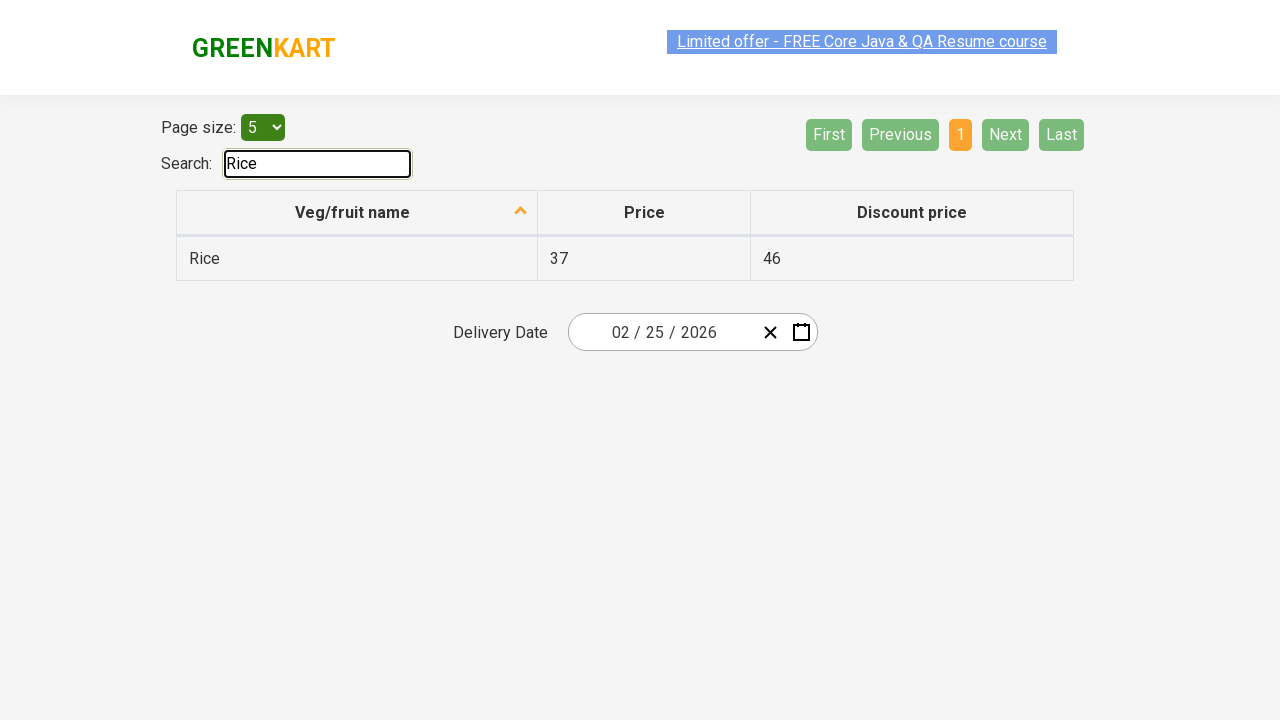